Navigates to dictionary page and clicks on the sidebar letter D link to access letter-specific dictionary

Starting URL: https://qualeagiria.com.br/

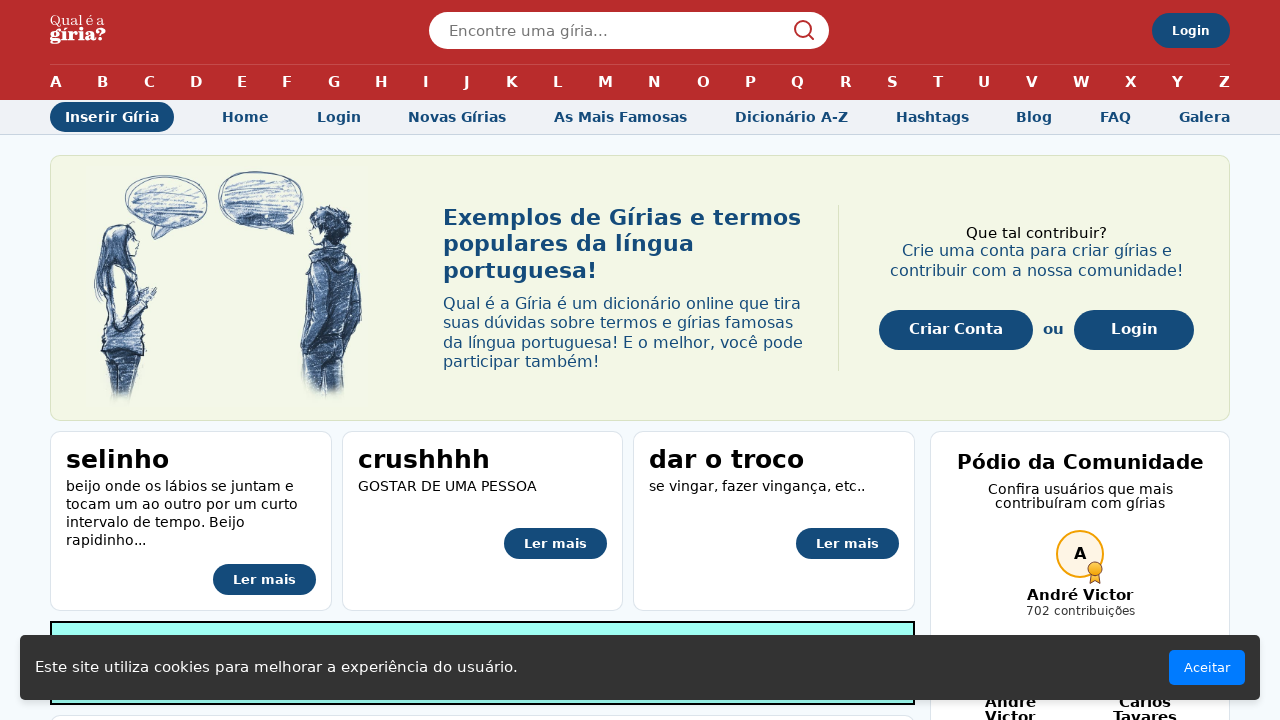

Clicked on 'Dicionário A-Z' link to access dictionary page at (791, 117) on internal:role=link[name="Dicionário A-Z"i]
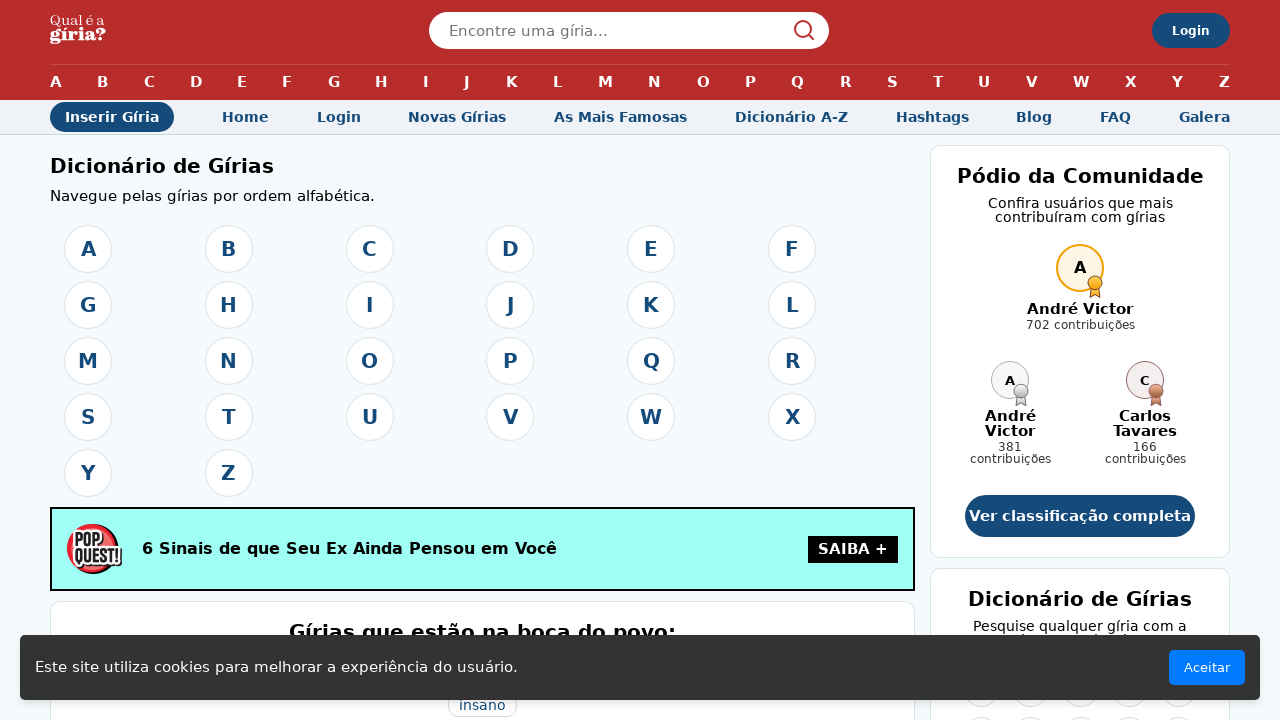

Dictionary A-Z page loaded successfully
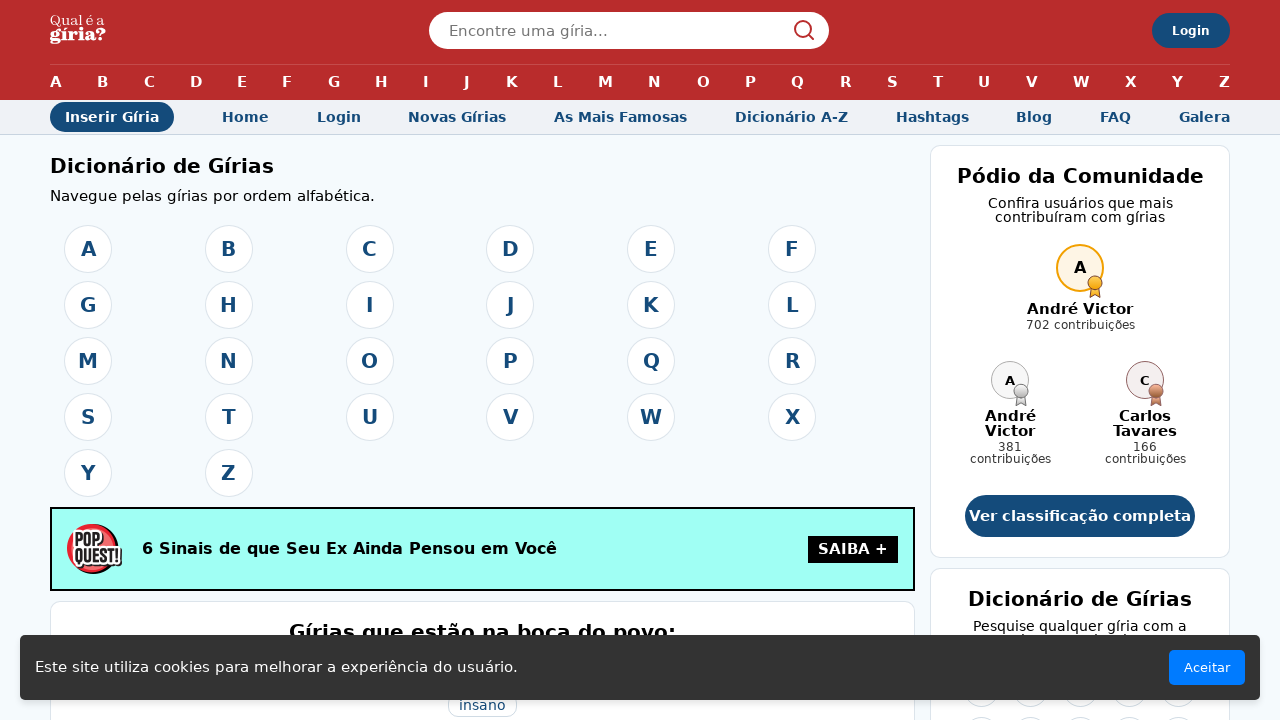

Clicked on letter D in sidebar to access letter-specific dictionary at (1129, 360) on internal:role=link[name="D"s] >> nth=2
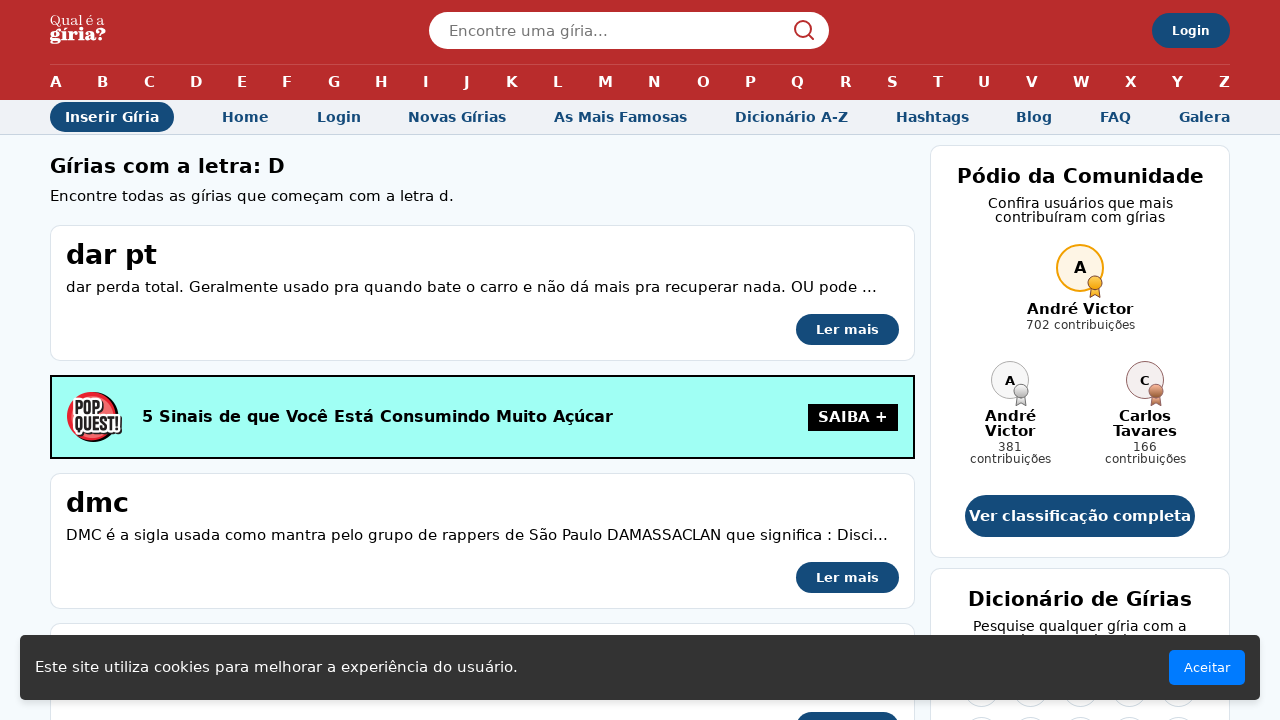

Letter D dictionary page loaded successfully
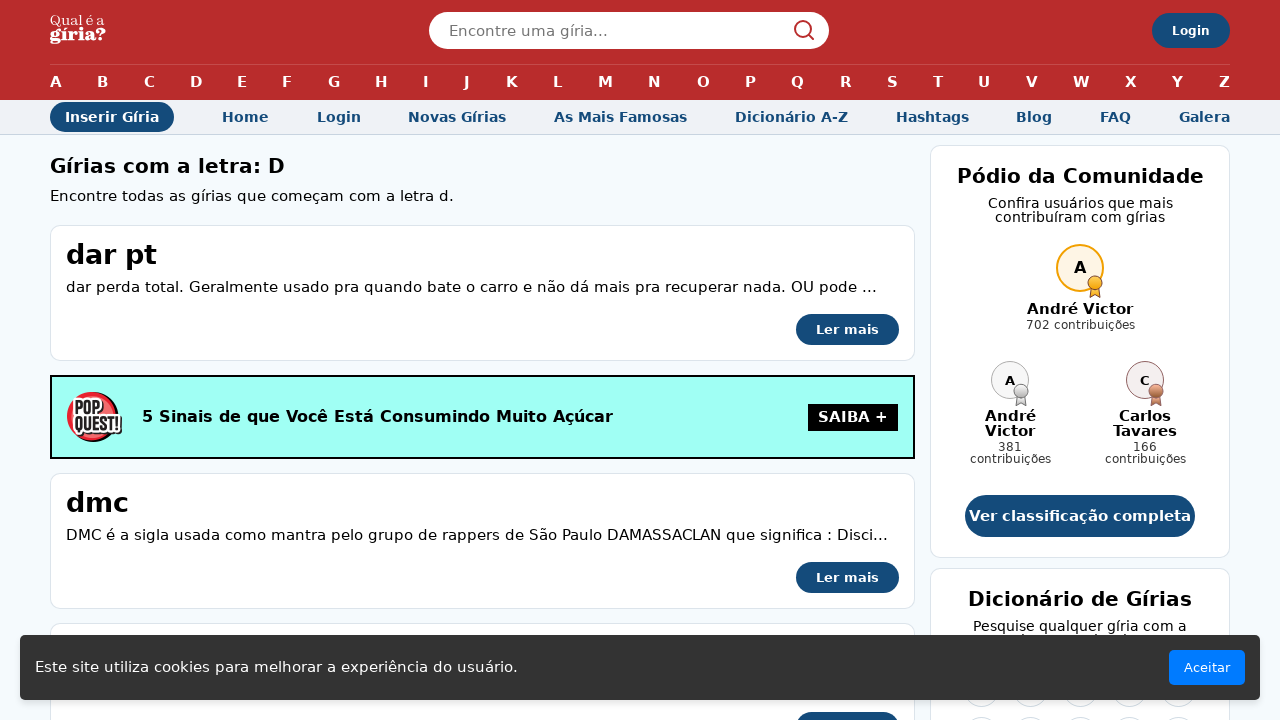

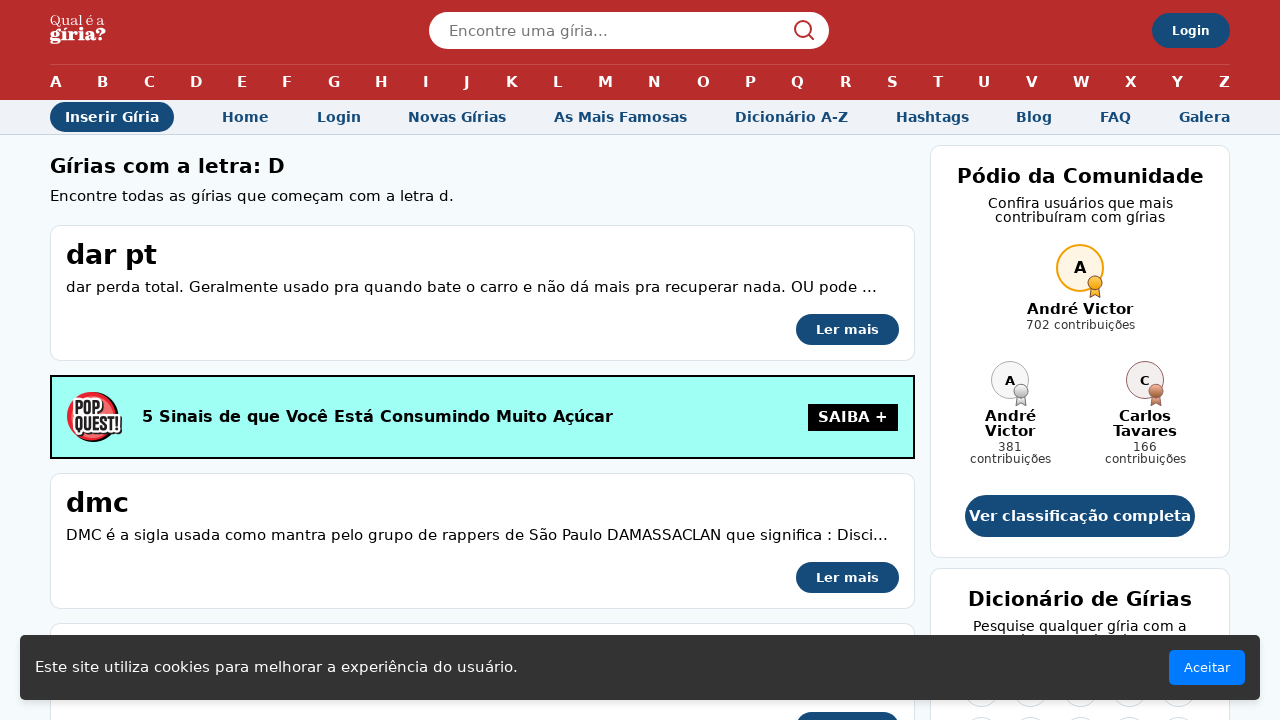